Tests product search functionality by typing a search query, verifying product count, and adding items to cart including a specific product (Cashews)

Starting URL: https://rahulshettyacademy.com/seleniumPractise/#/

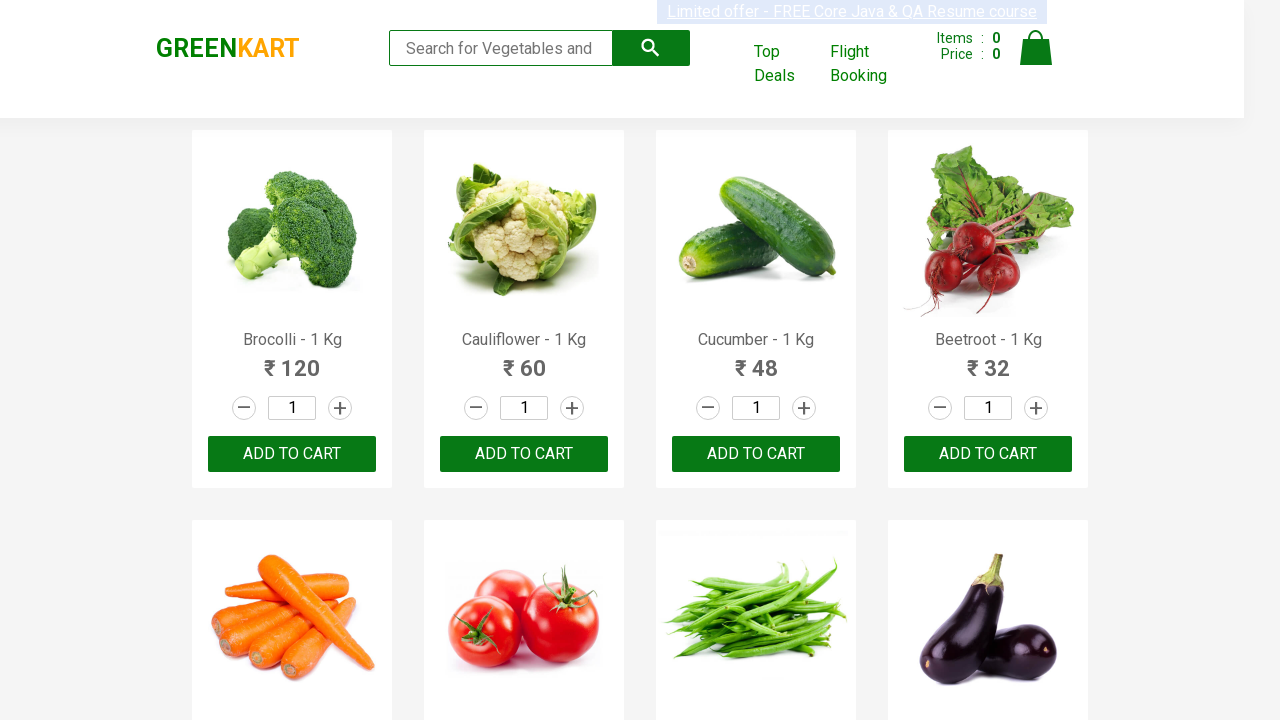

Filled search field with 'ca' to search for products on .search-keyword
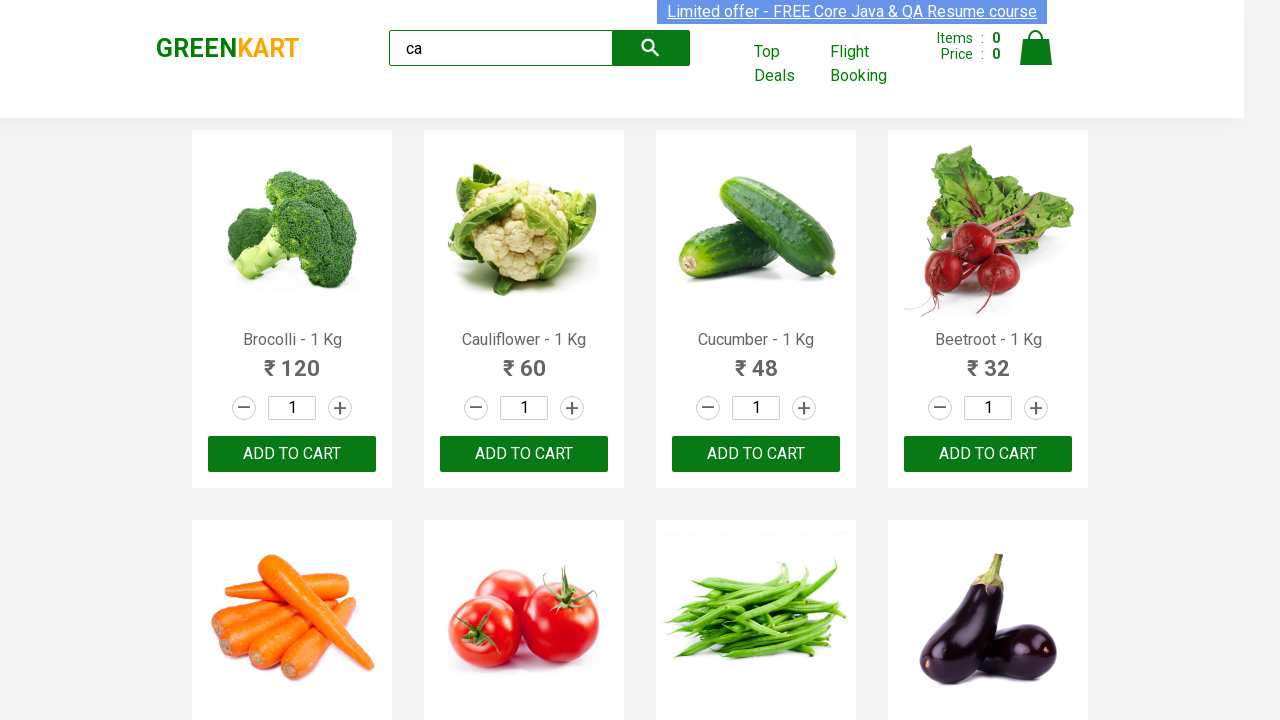

Waited 2 seconds for search results to load
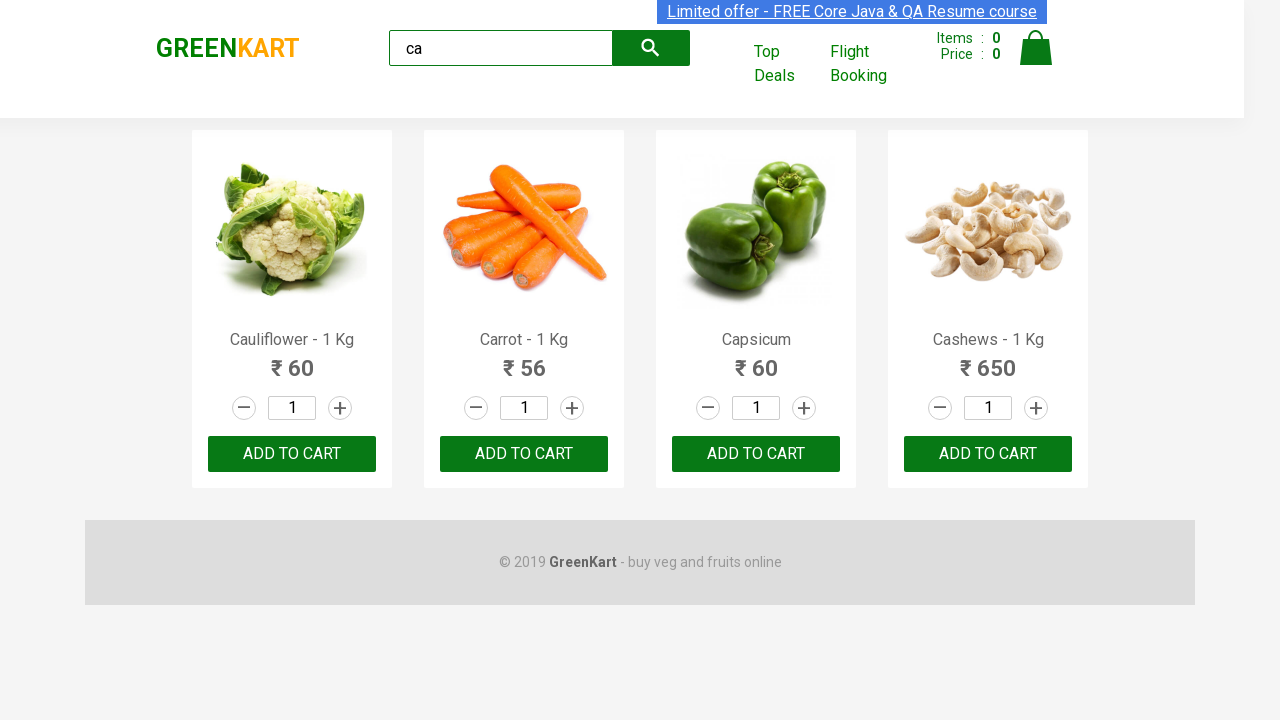

Verified product elements are displayed on the page
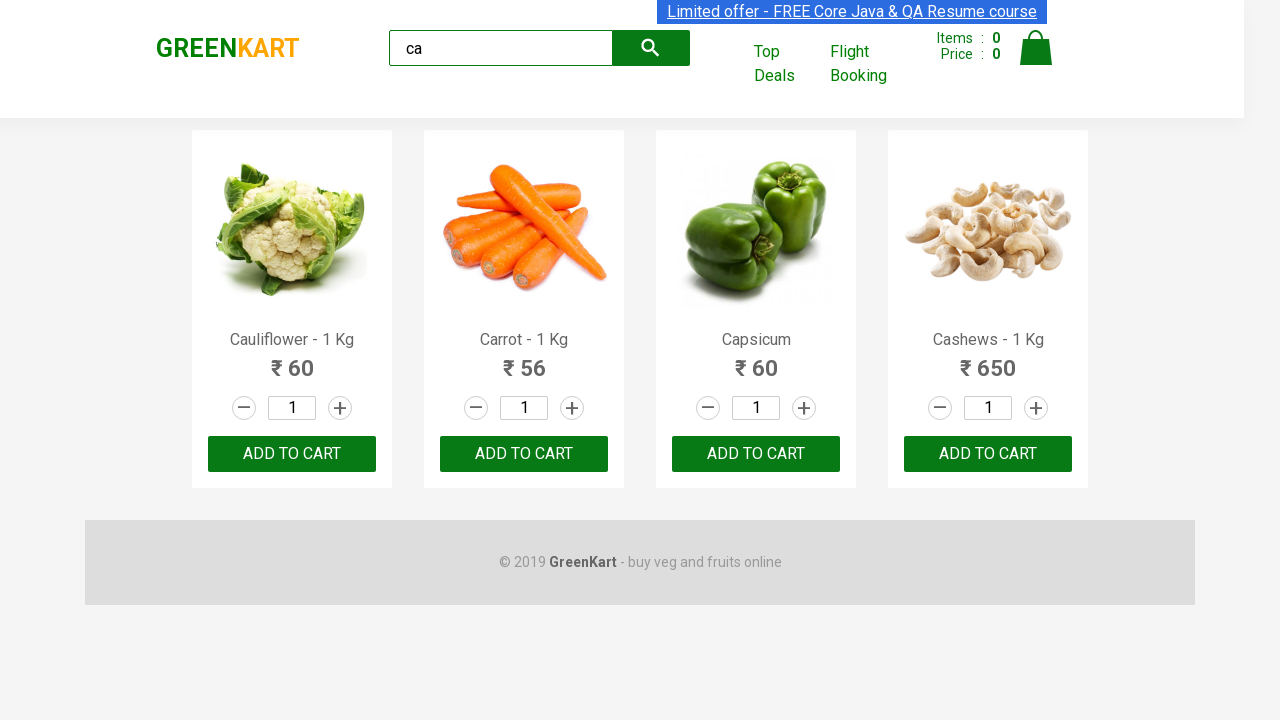

Clicked ADD TO CART button on the third product at (756, 454) on .products .product >> nth=2 >> button >> internal:has-text="ADD TO CART"i
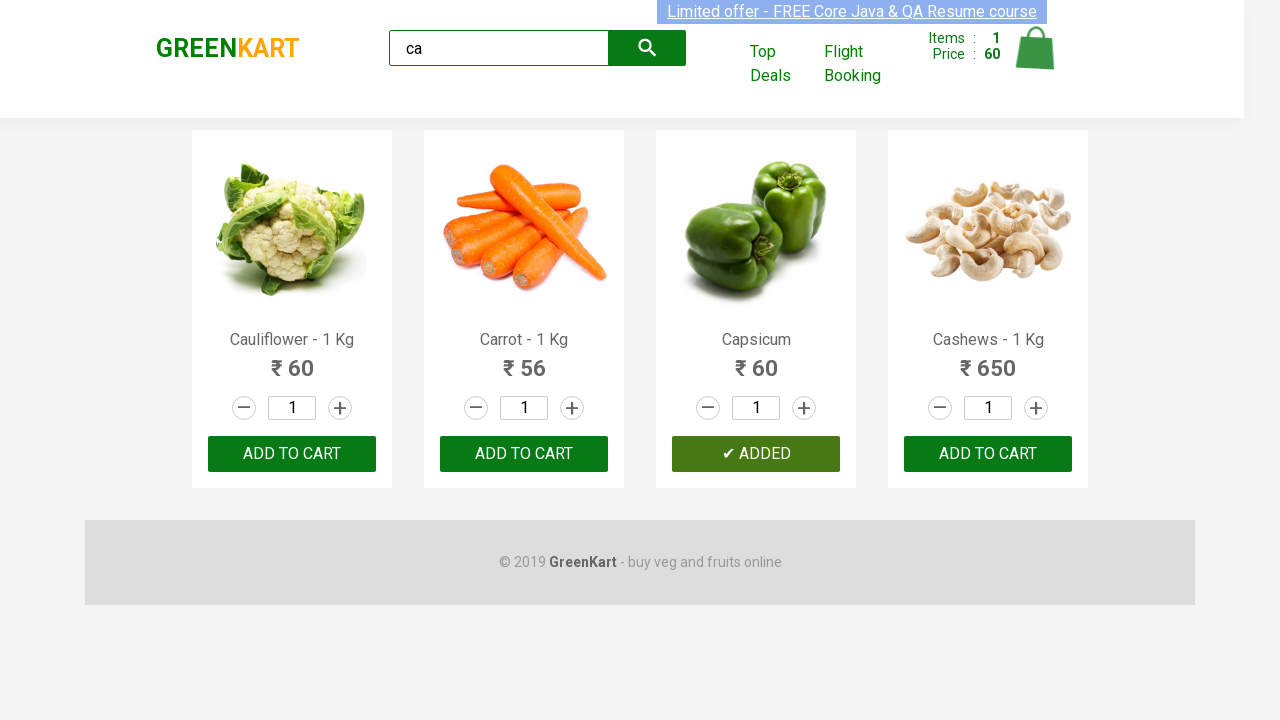

Found and clicked ADD TO CART button for Cashews product at (988, 454) on .products .product >> nth=3 >> button
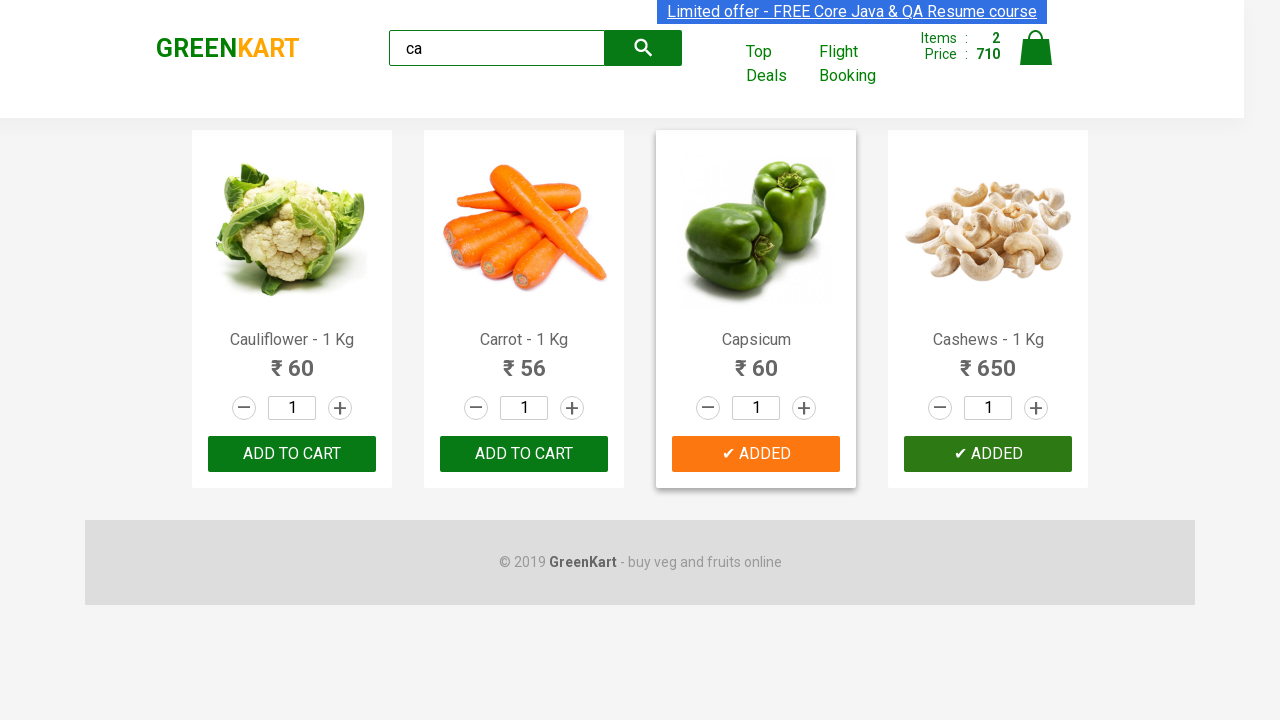

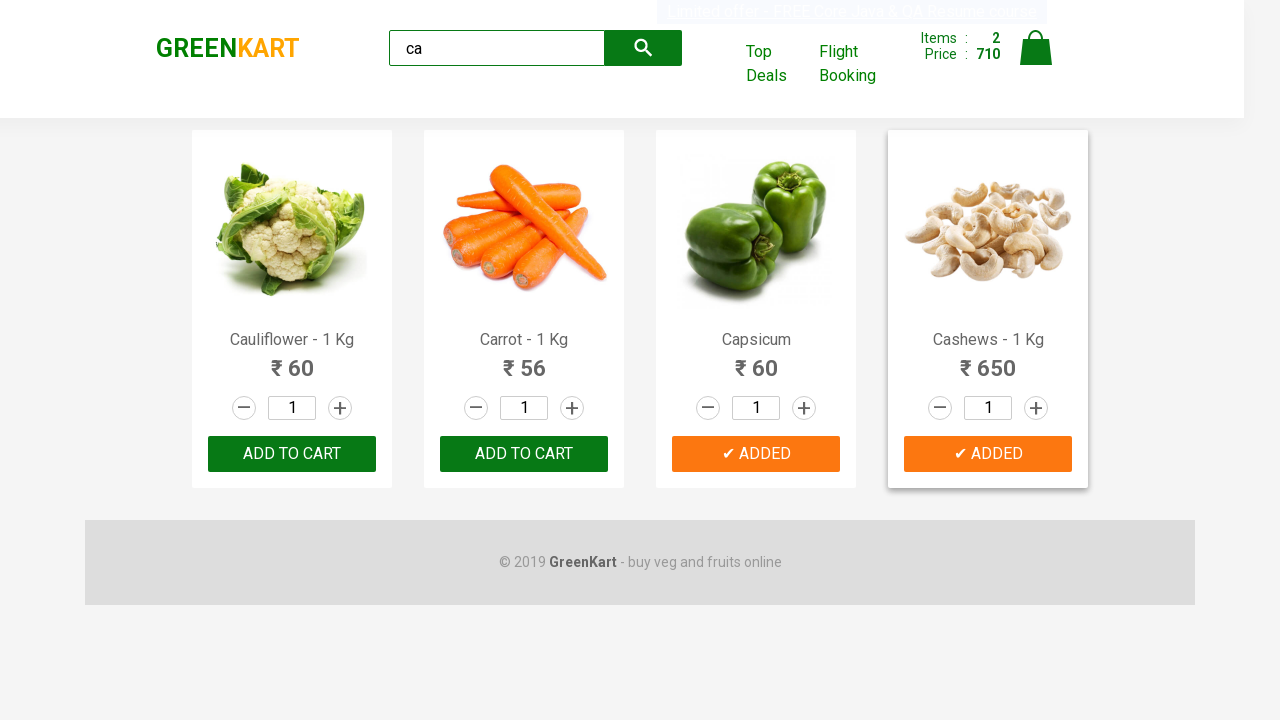